Navigates to Form Authentication page, enters invalid credentials, clicks login, and verifies the error message contains expected text

Starting URL: https://the-internet.herokuapp.com/

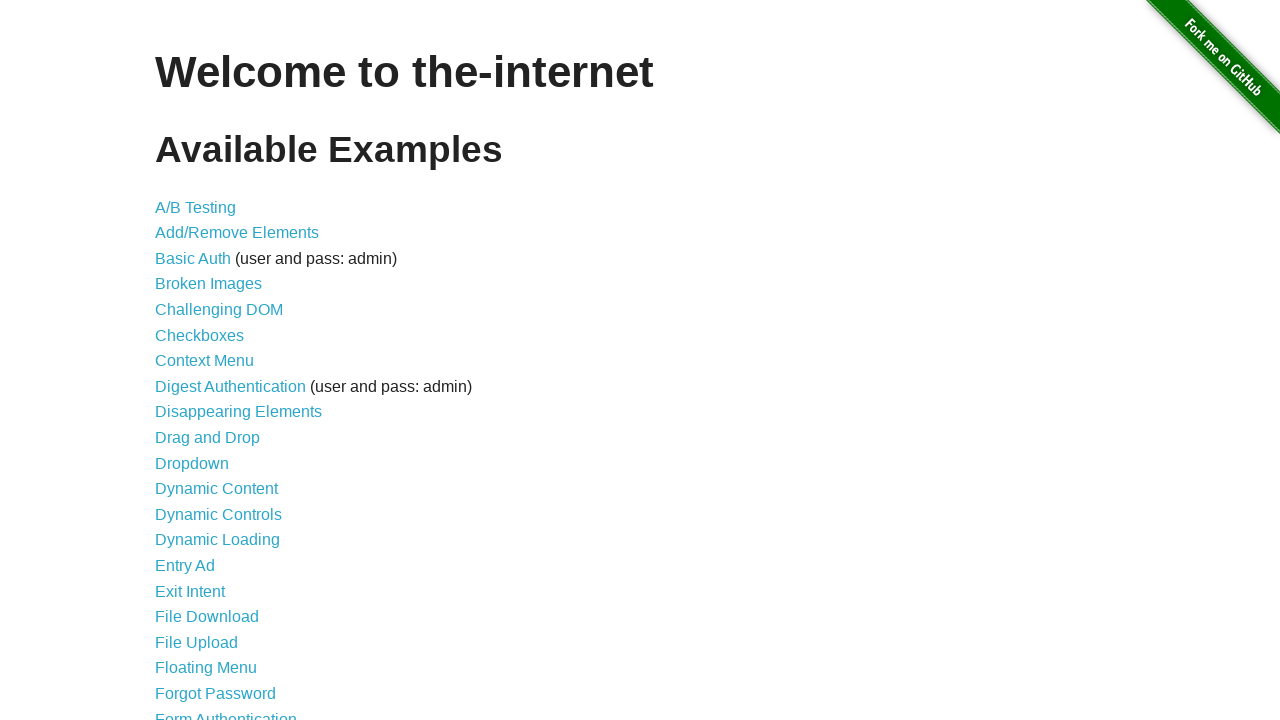

Clicked on Form Authentication link at (226, 712) on text=Form Authentication
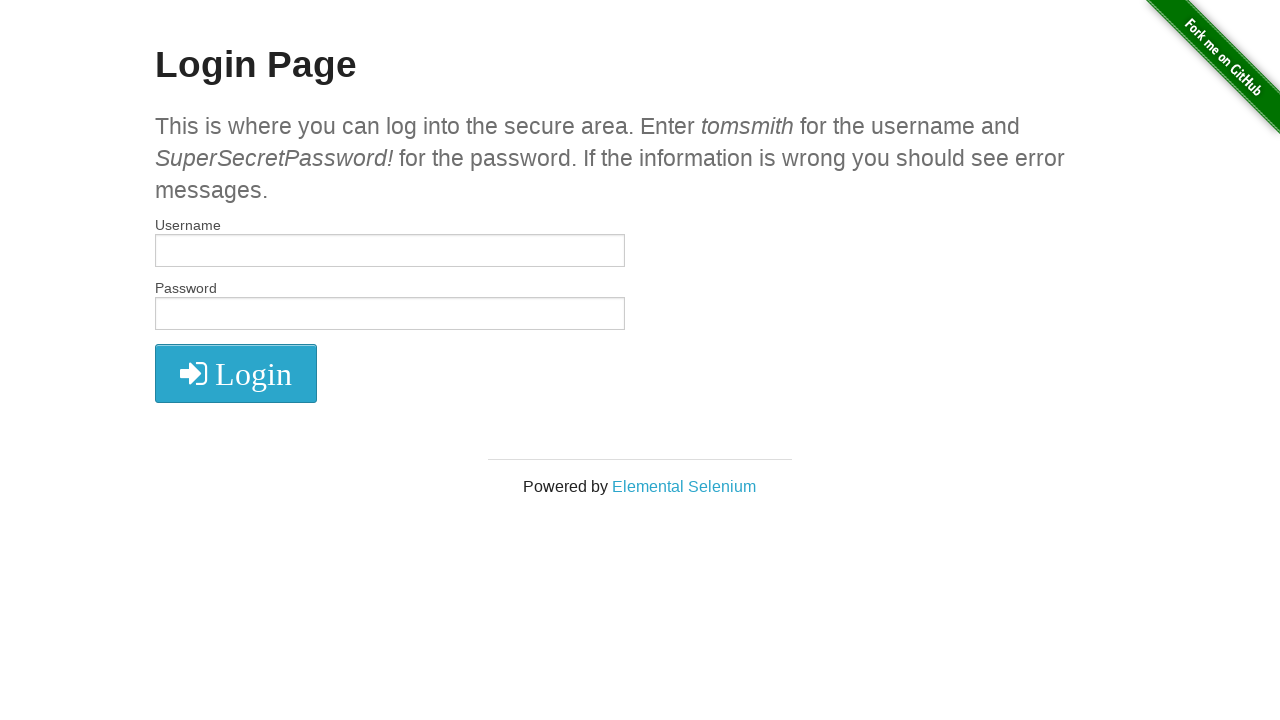

Entered invalid username 'InvalidUser123' on #username
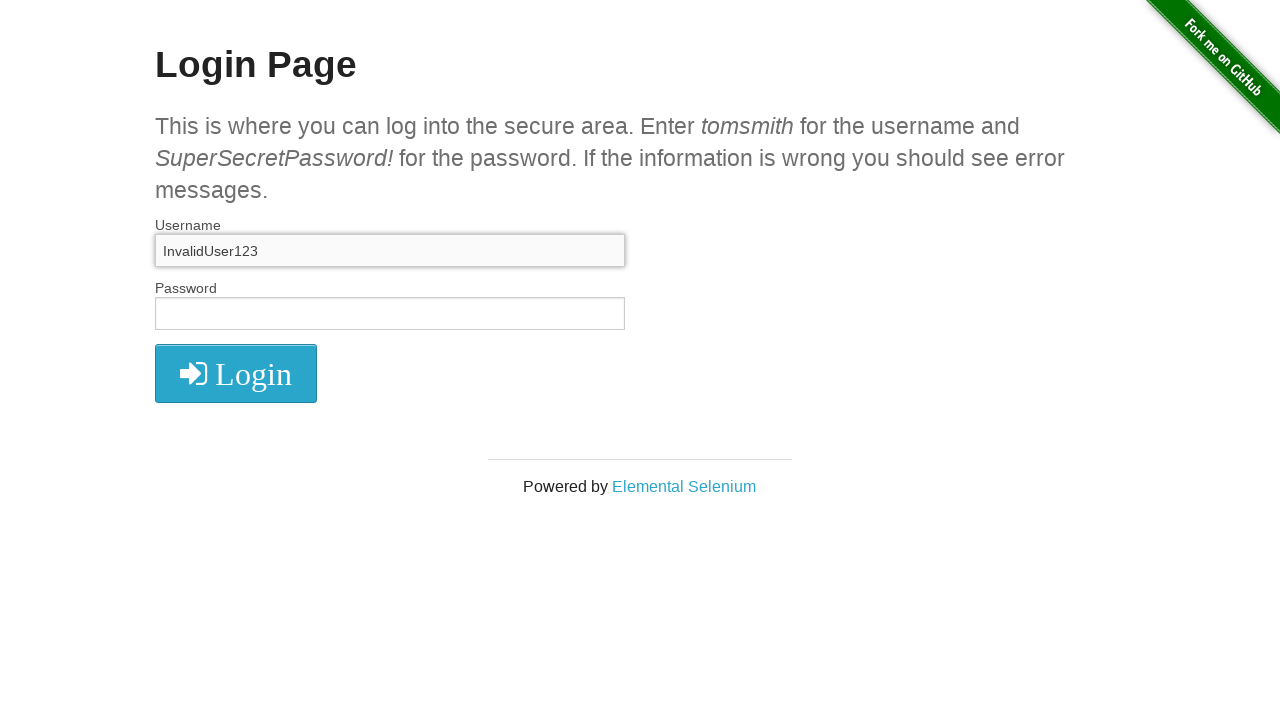

Entered invalid password 'wrongpass456' on #password
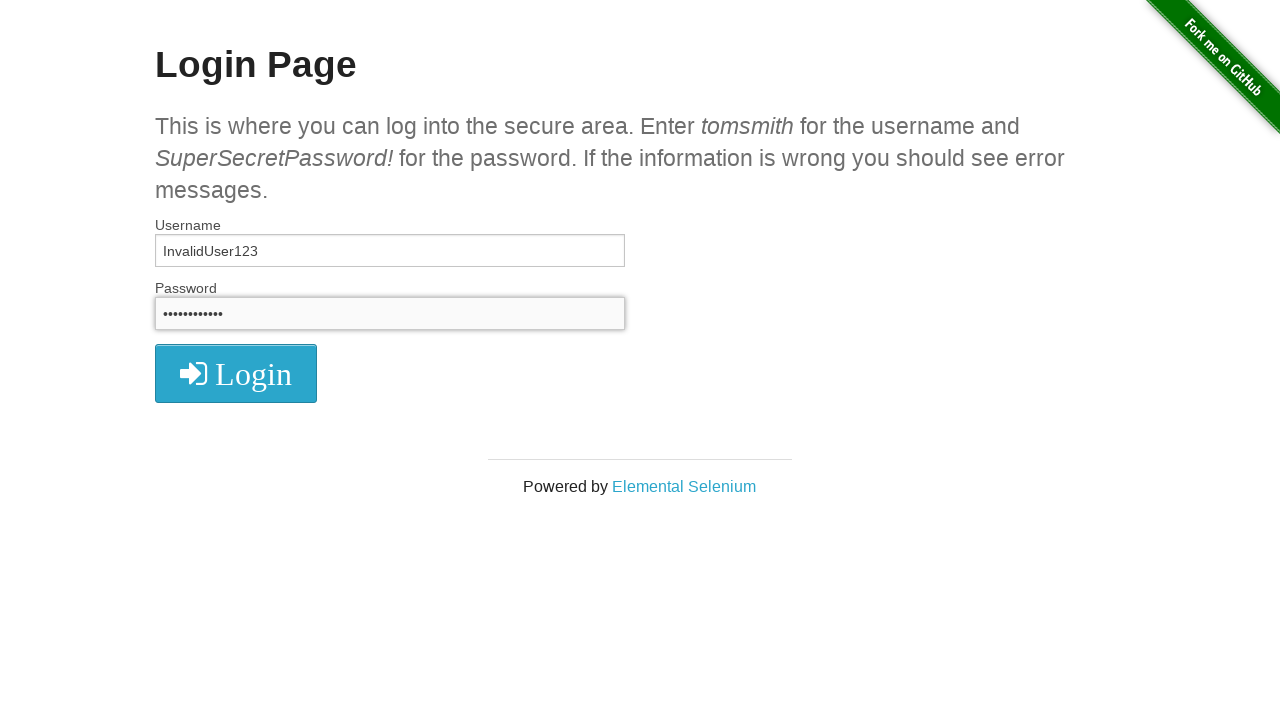

Clicked login button at (236, 373) on xpath=//button
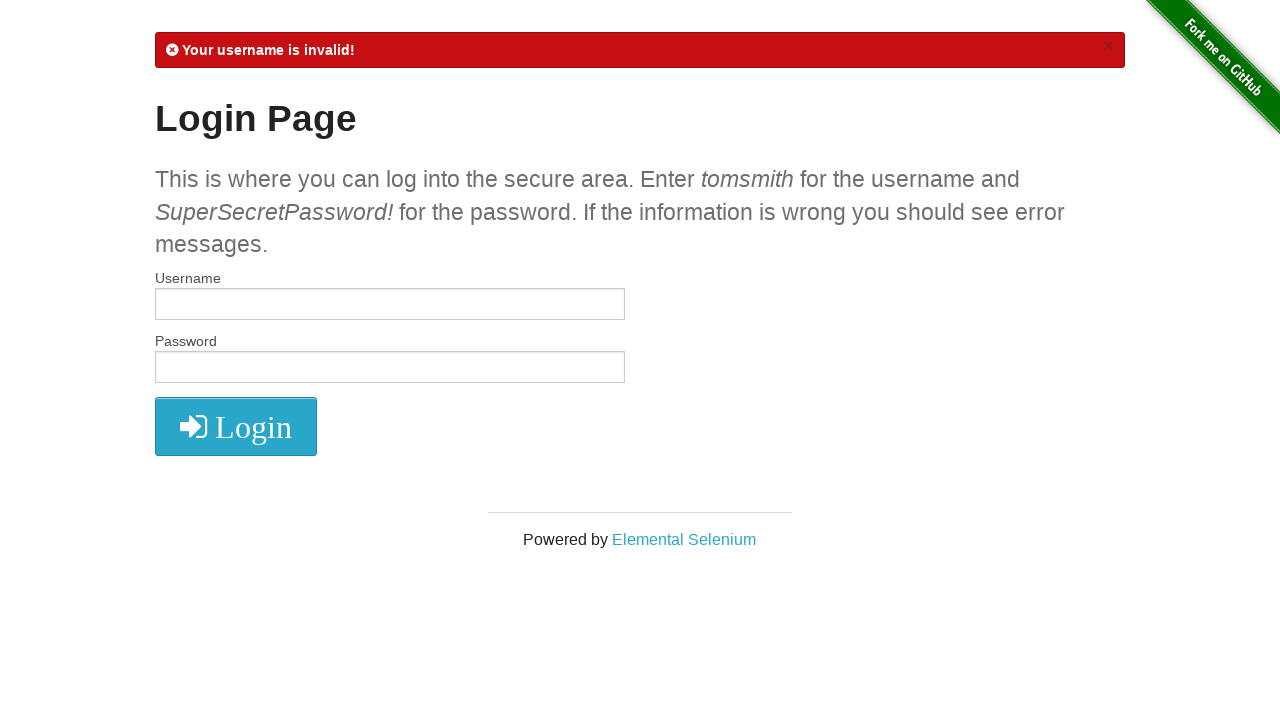

Verified error message contains 'Your username is invalid!'
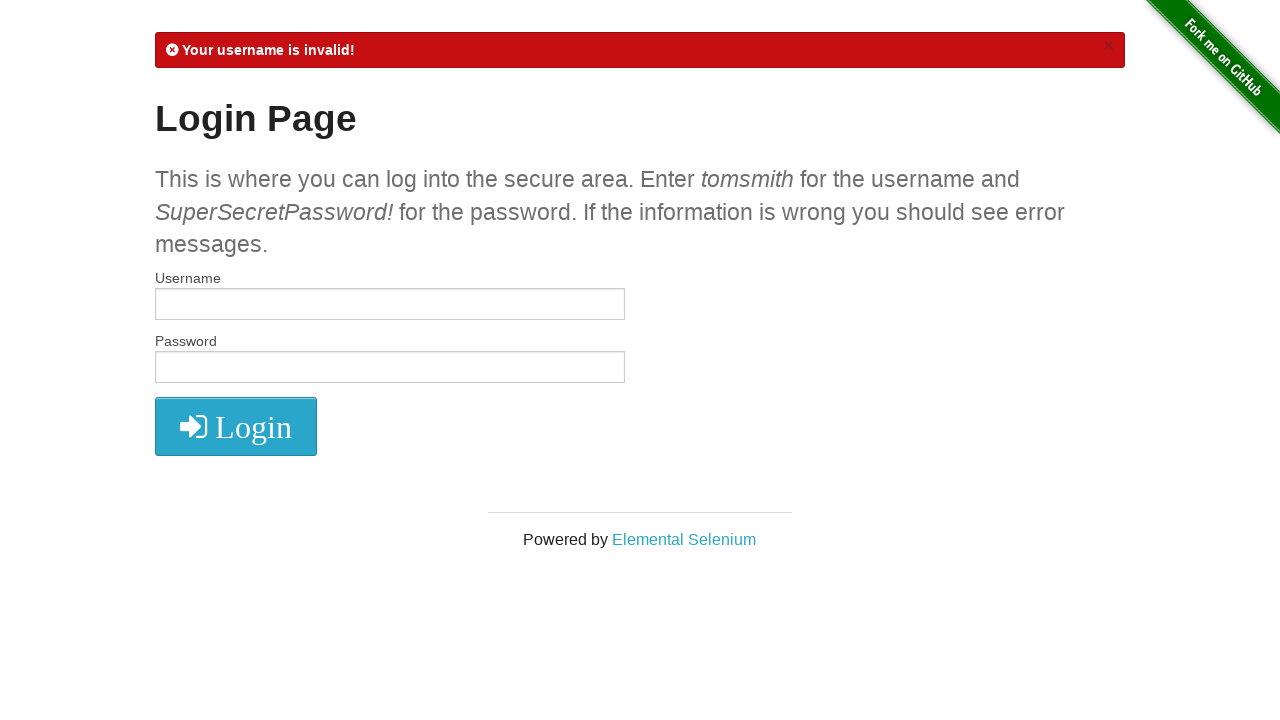

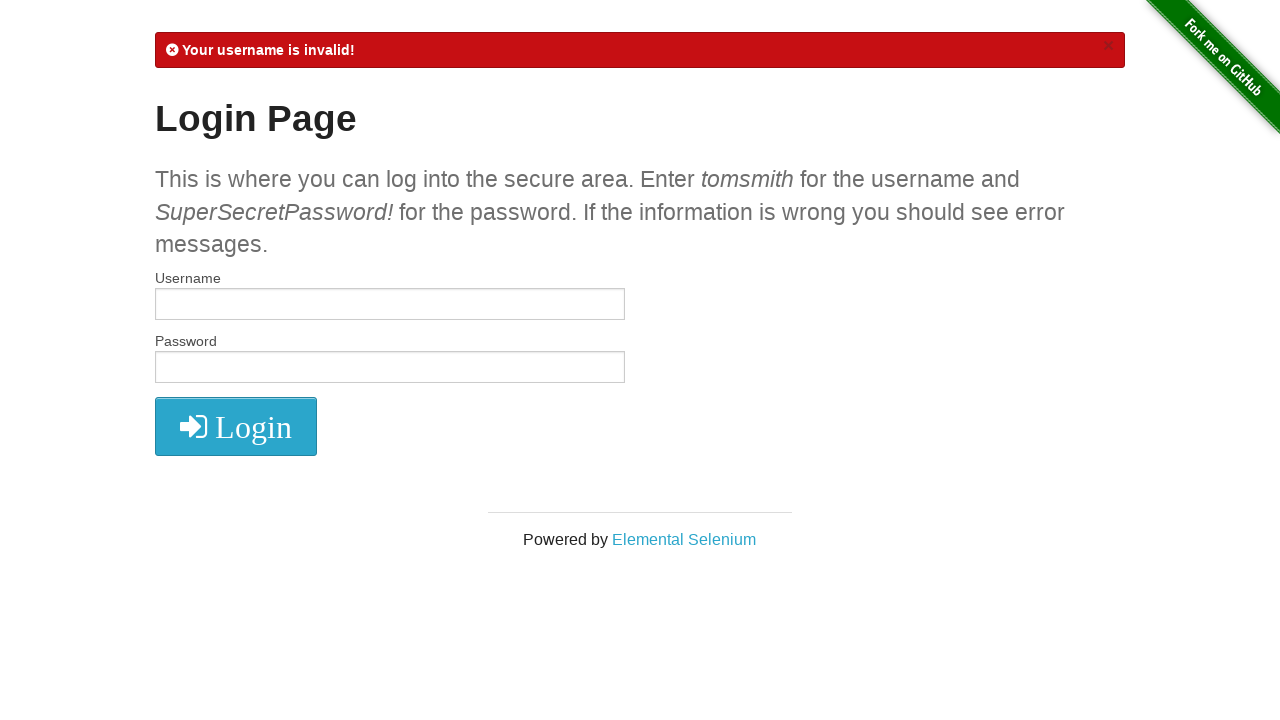